Tests marking individual items as complete by checking their toggle boxes

Starting URL: https://demo.playwright.dev/todomvc

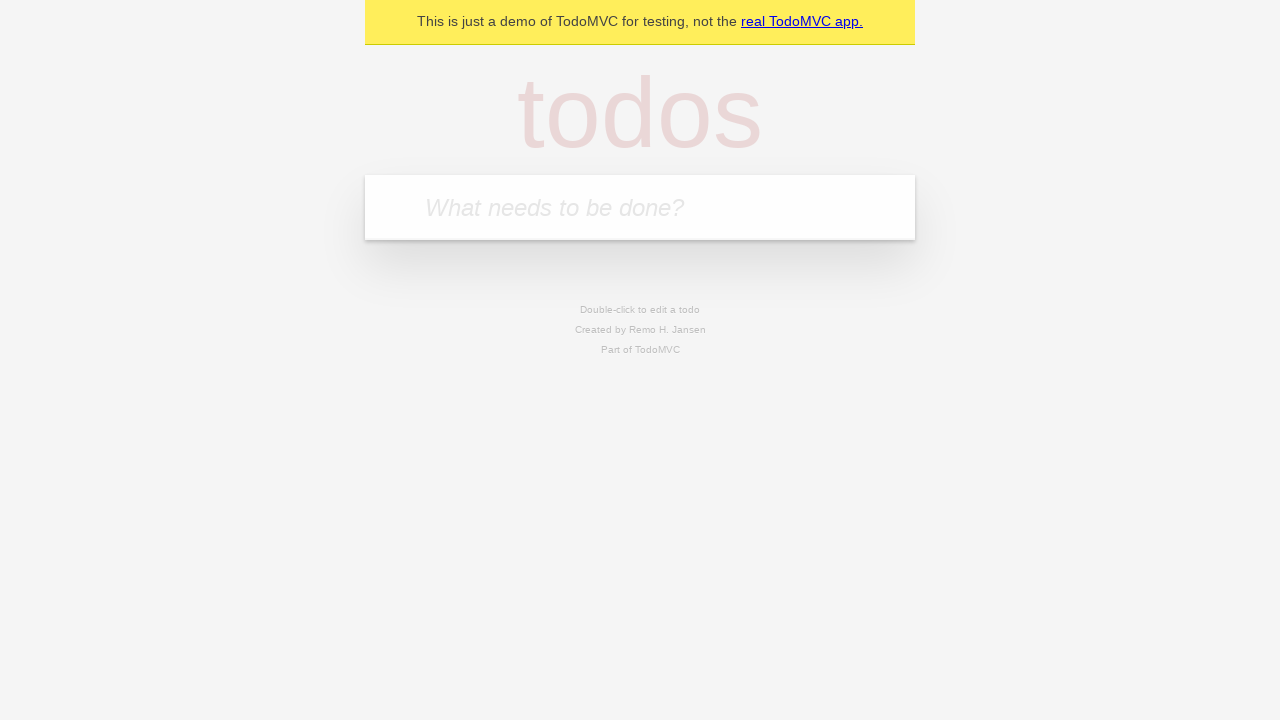

Filled new todo input with 'buy some cheese' on .new-todo
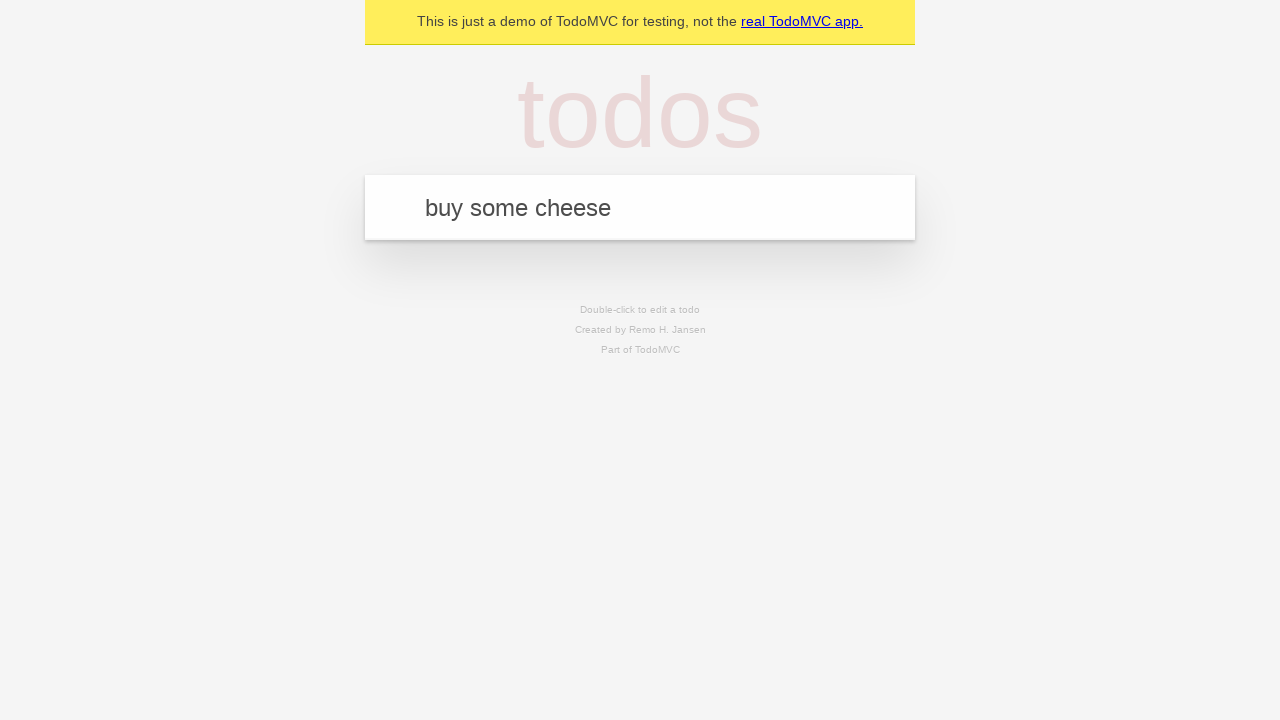

Pressed Enter to create first todo item on .new-todo
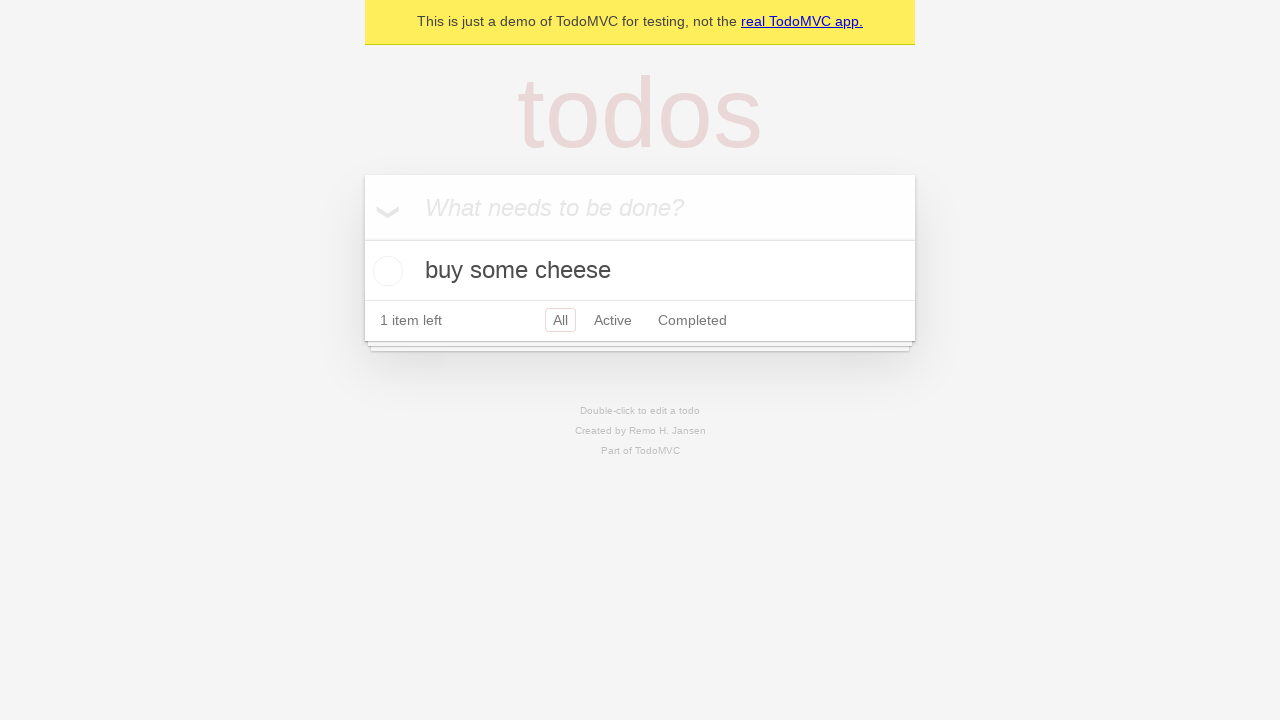

Filled new todo input with 'feed the cat' on .new-todo
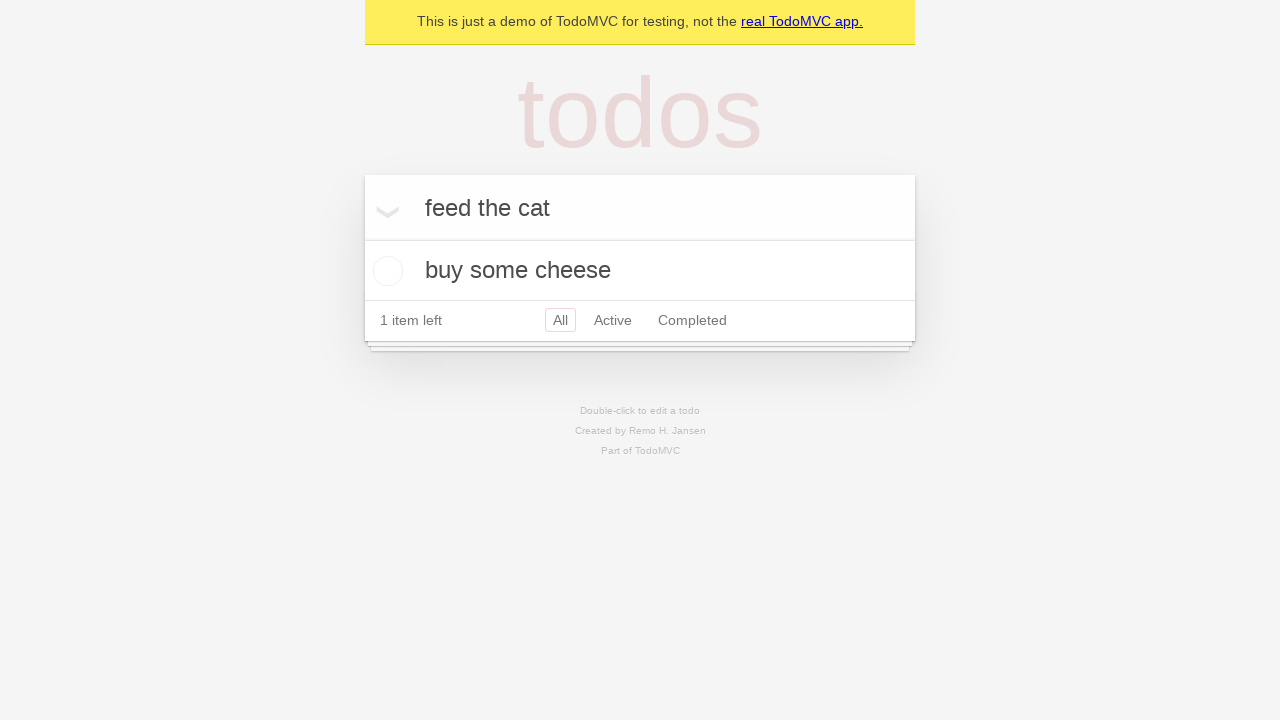

Pressed Enter to create second todo item on .new-todo
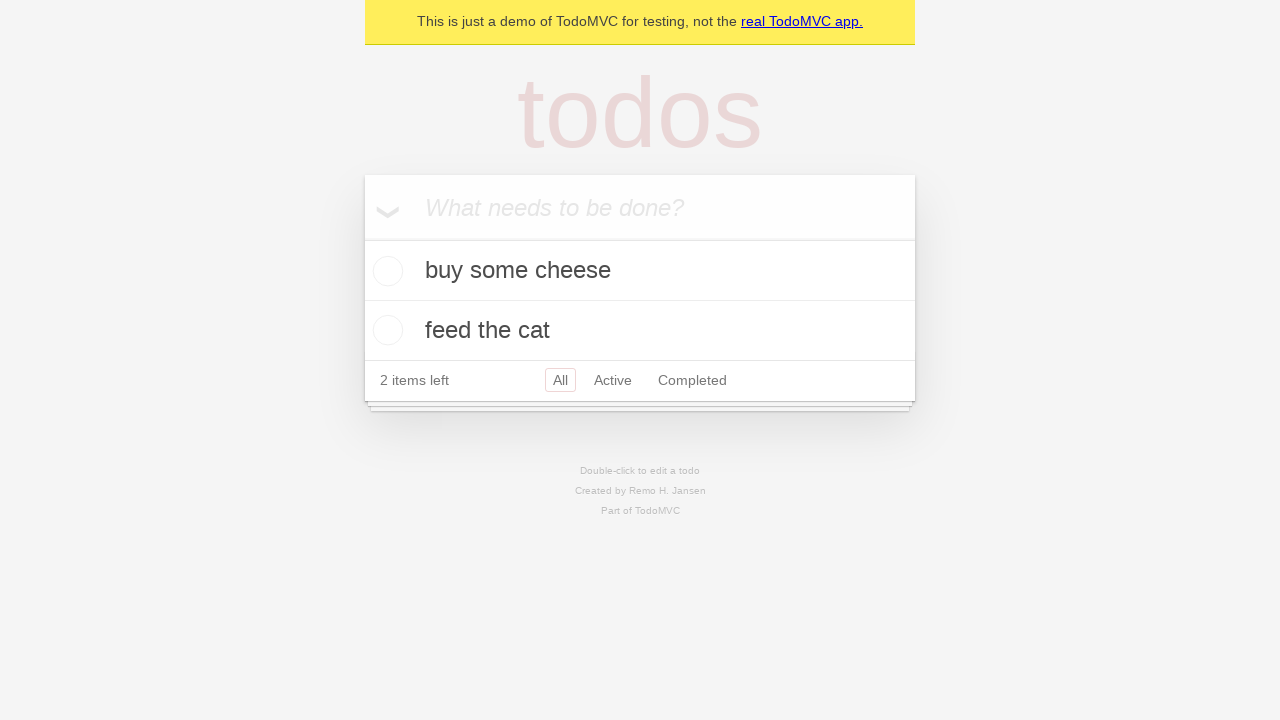

Marked first todo item as complete by checking its toggle box at (385, 271) on .todo-list li >> nth=0 >> .toggle
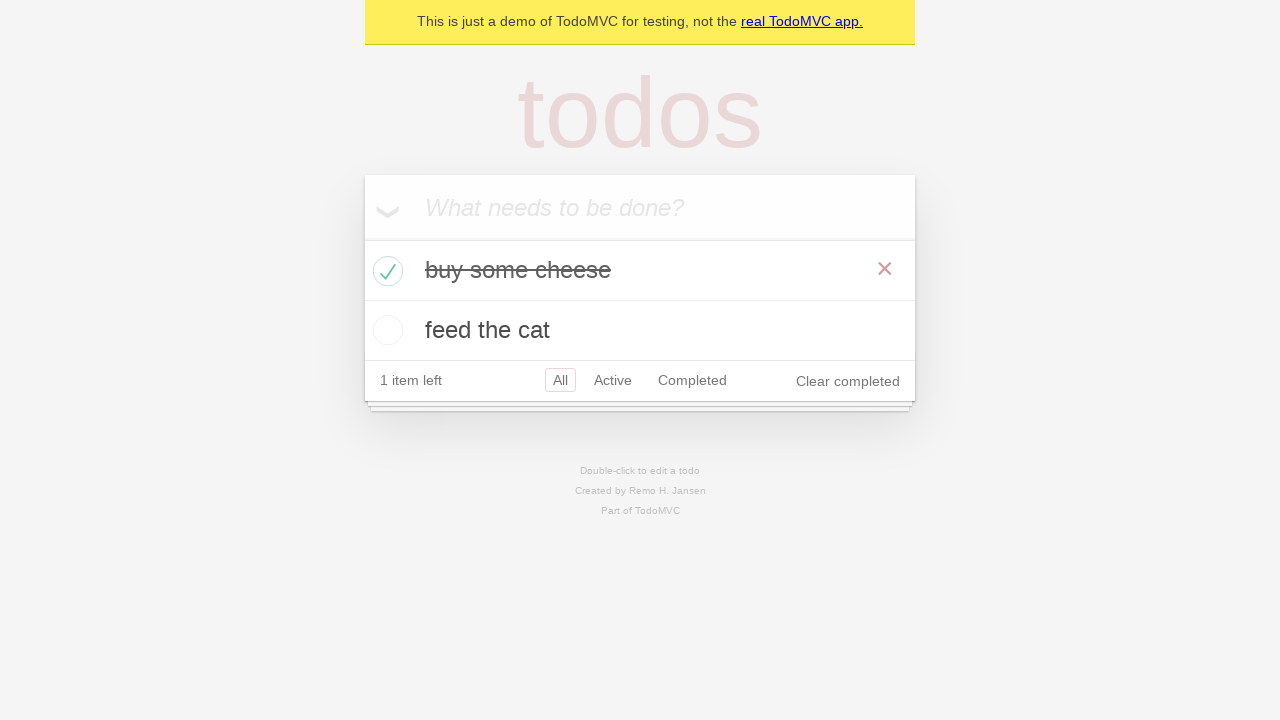

Marked second todo item as complete by checking its toggle box at (385, 330) on .todo-list li >> nth=1 >> .toggle
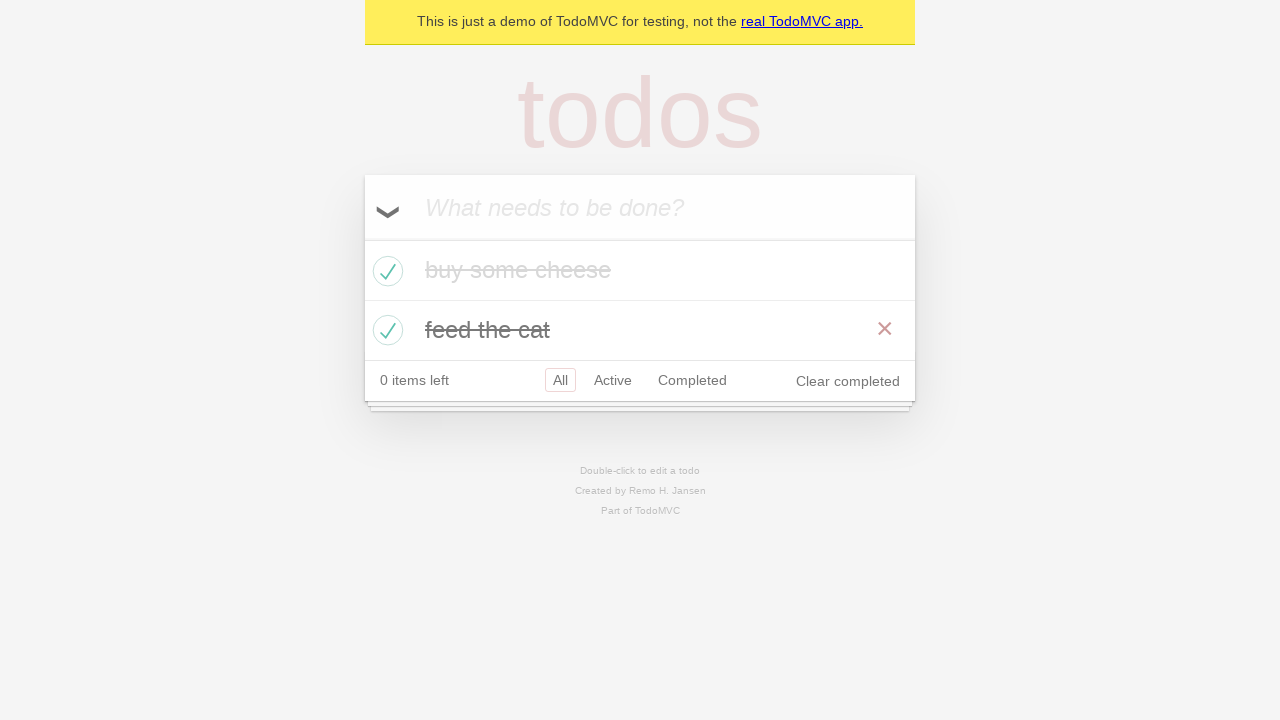

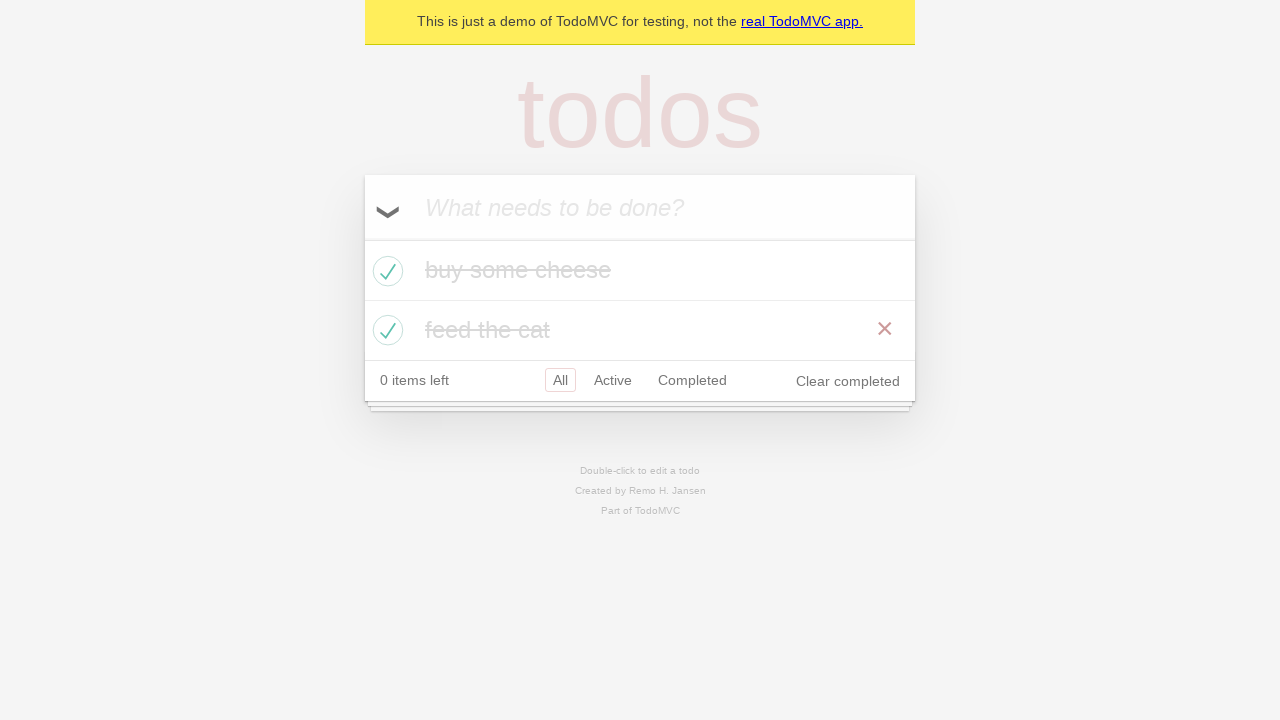